Tests various text input operations including filling, appending, getting values, clearing, and checking disabled status on a practice form

Starting URL: https://letcode.in/test

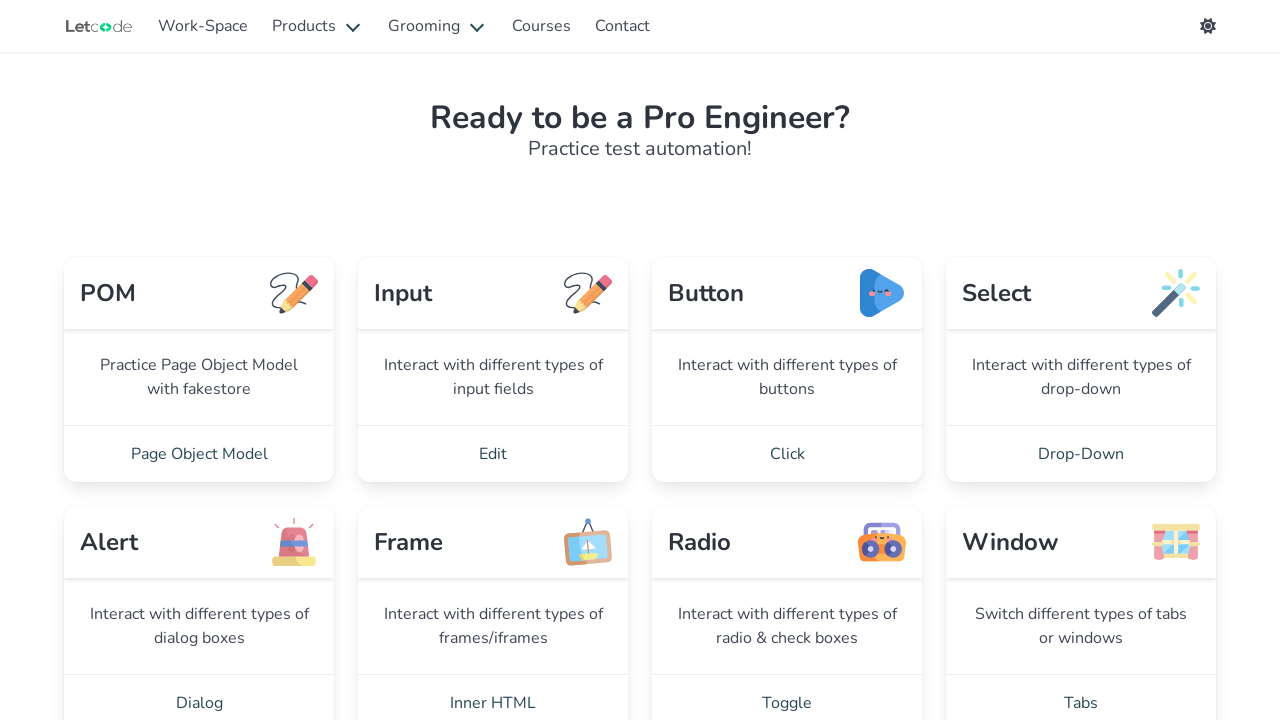

Clicked Edit link to navigate to input practice page at (493, 454) on text=Edit
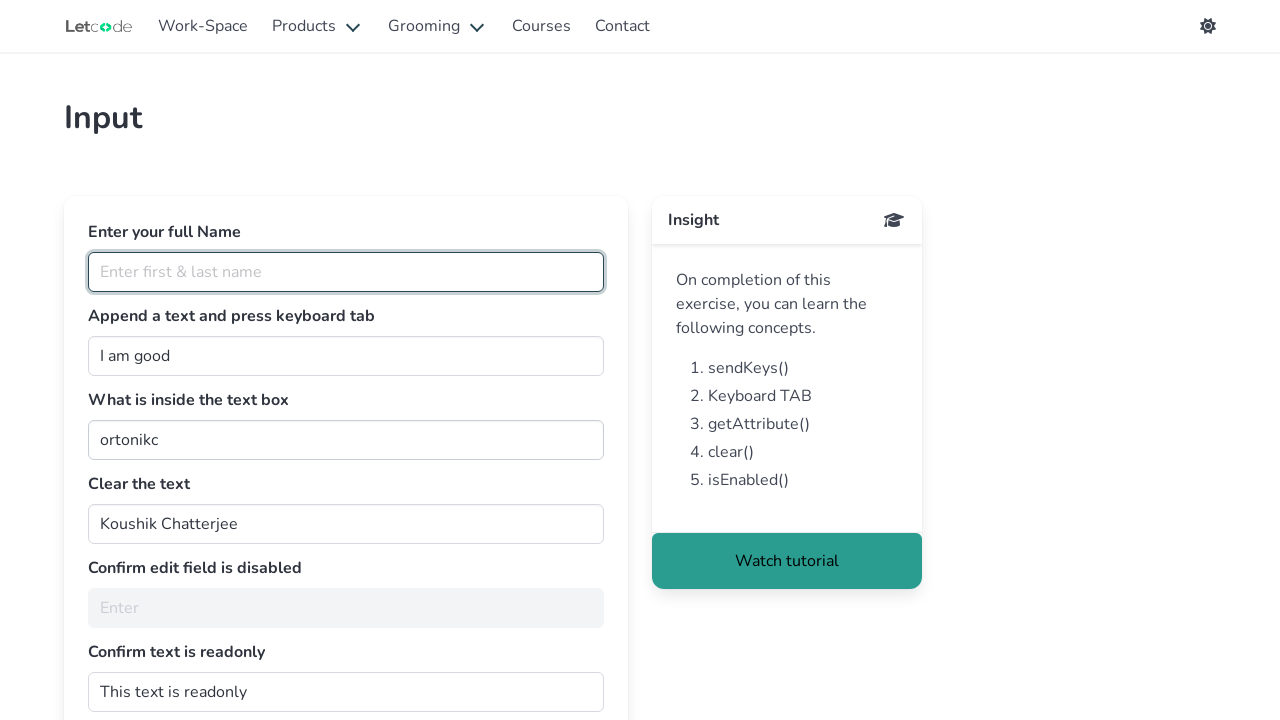

Filled full name field with 'Michael' on #fullName
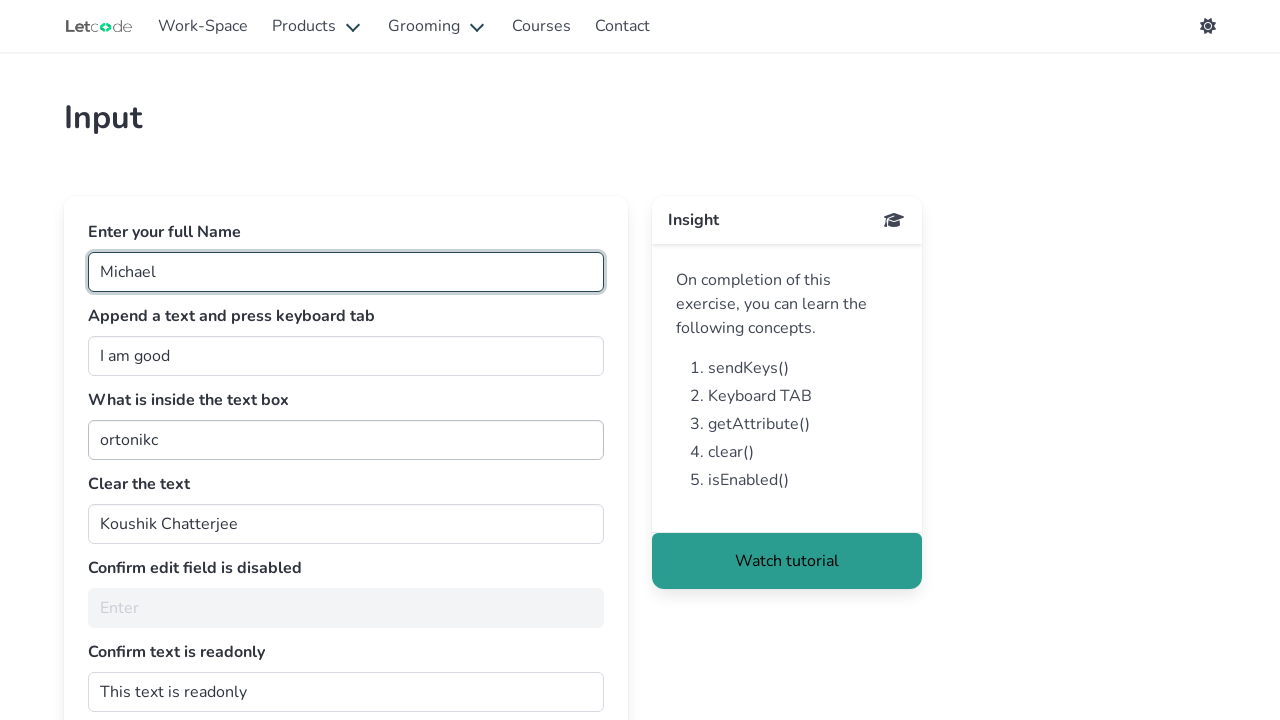

Appended text ' how are you' to join field on #join
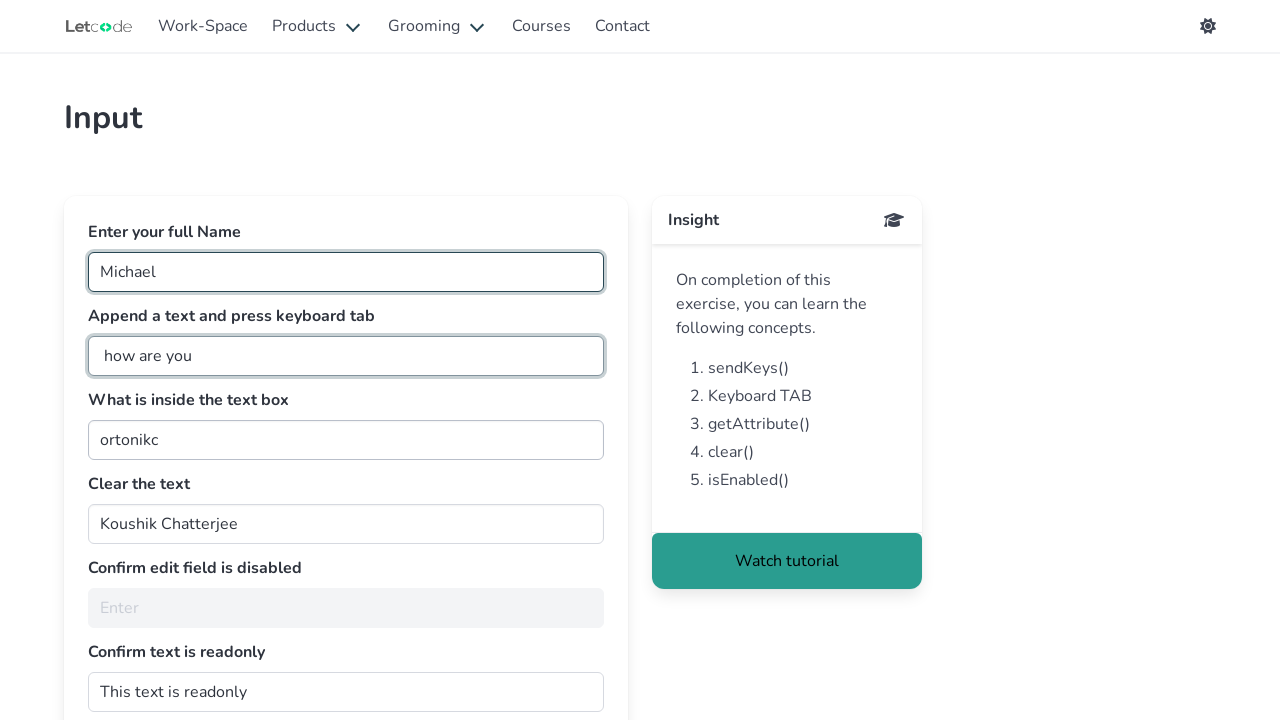

Retrieved value from getMe field: 'ortonikc'
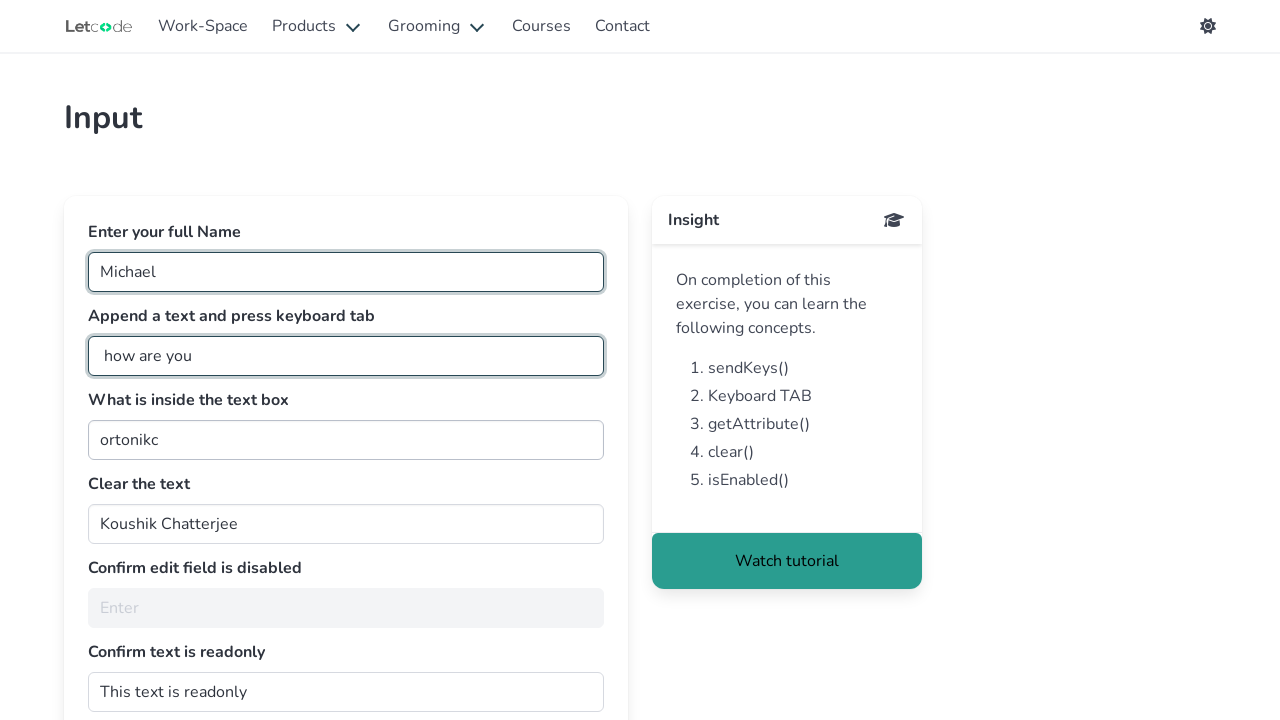

Cleared the clearMe field on #clearMe
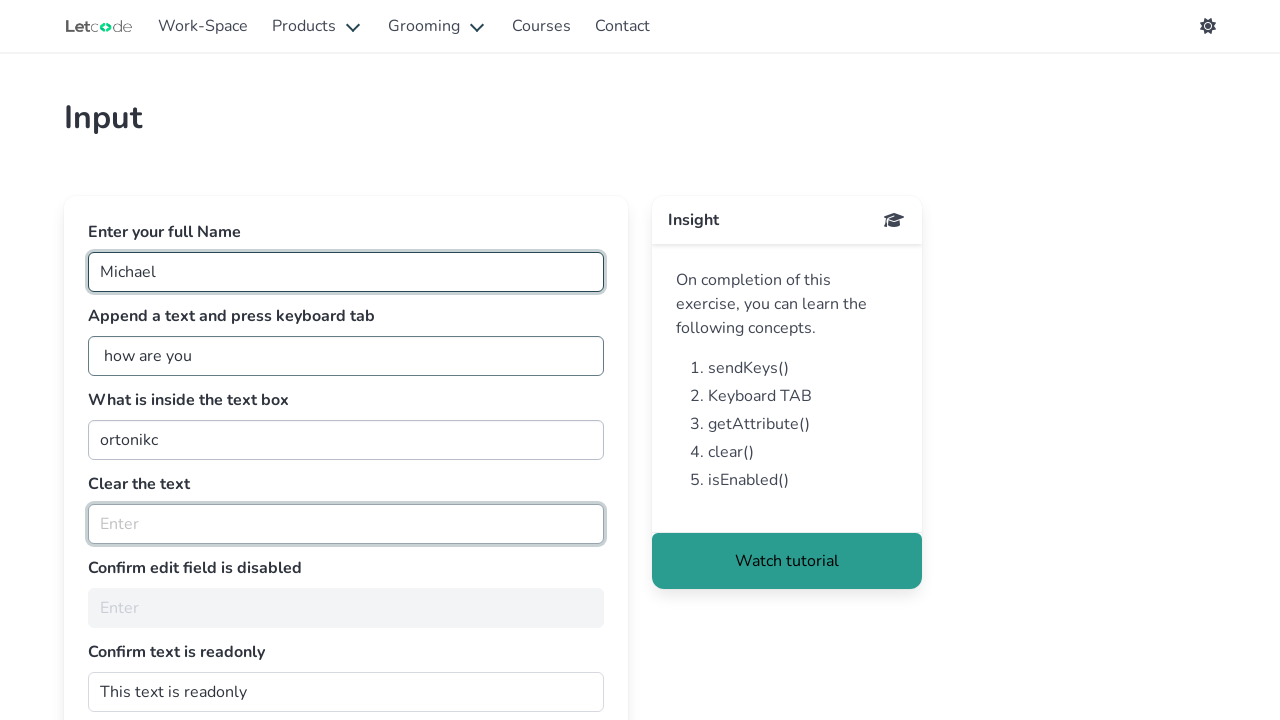

Checked if noEdit field is disabled: True
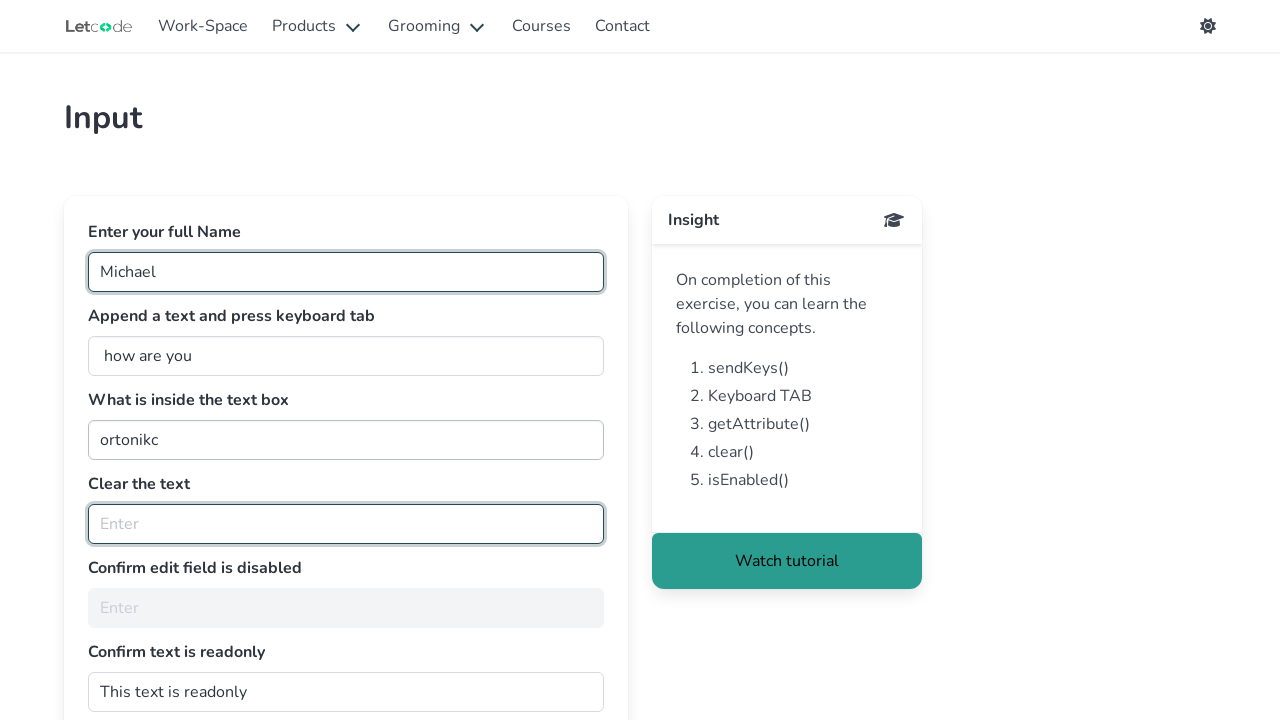

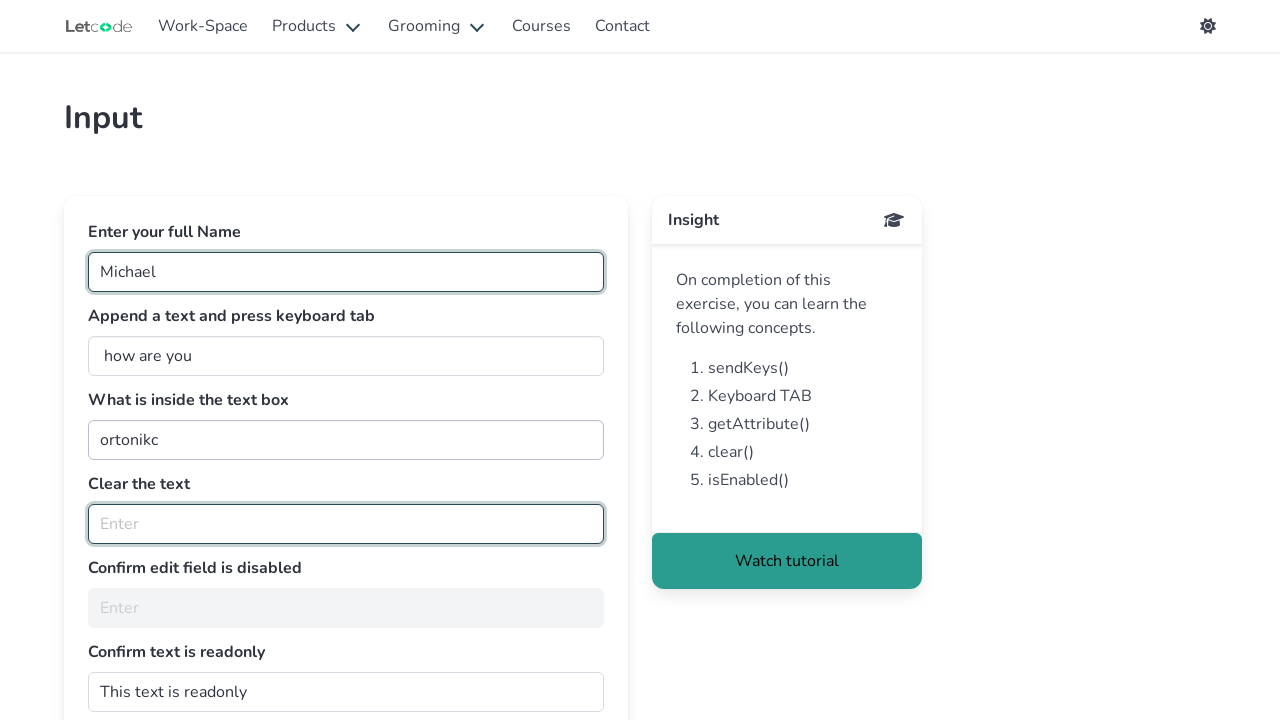